Tests browser alert/popup handling by clicking a prompt popup button, sending text to the alert, verifying alert text, dismissing it, then accepting it on second click

Starting URL: https://practice-automation.com/popups/

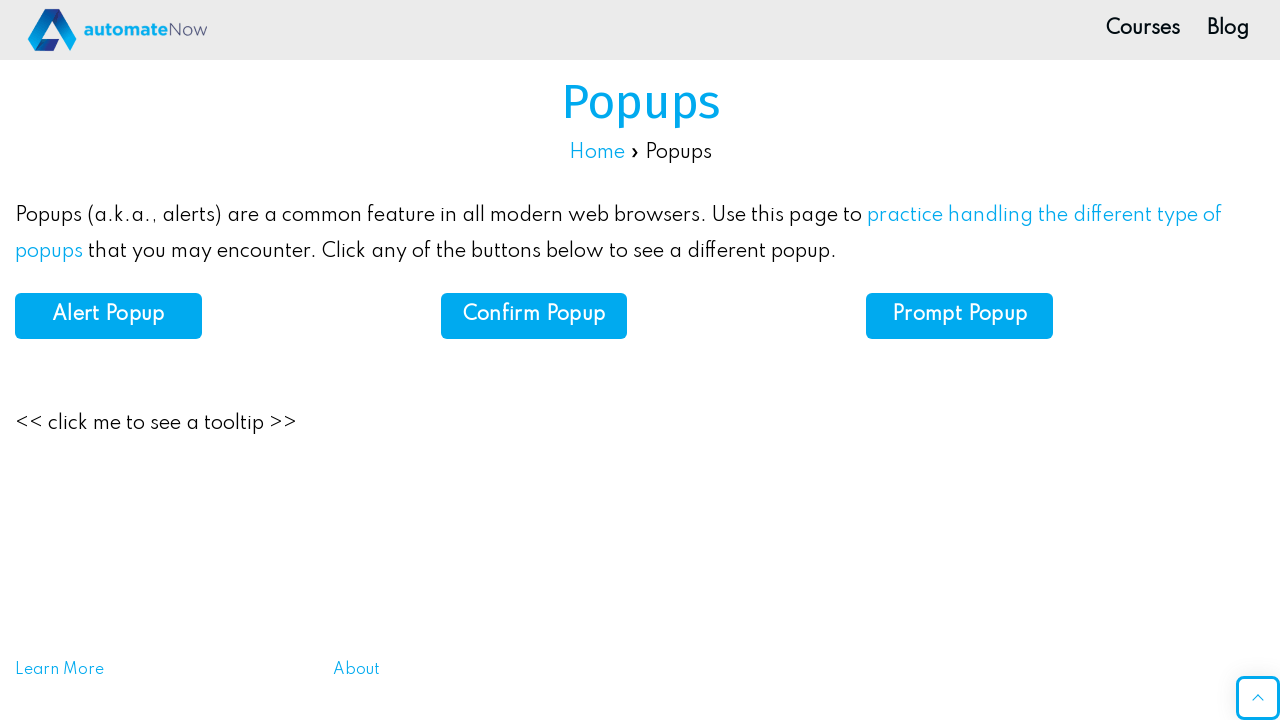

Clicked Prompt Popup button at (960, 315) on xpath=//b[normalize-space()='Prompt Popup']
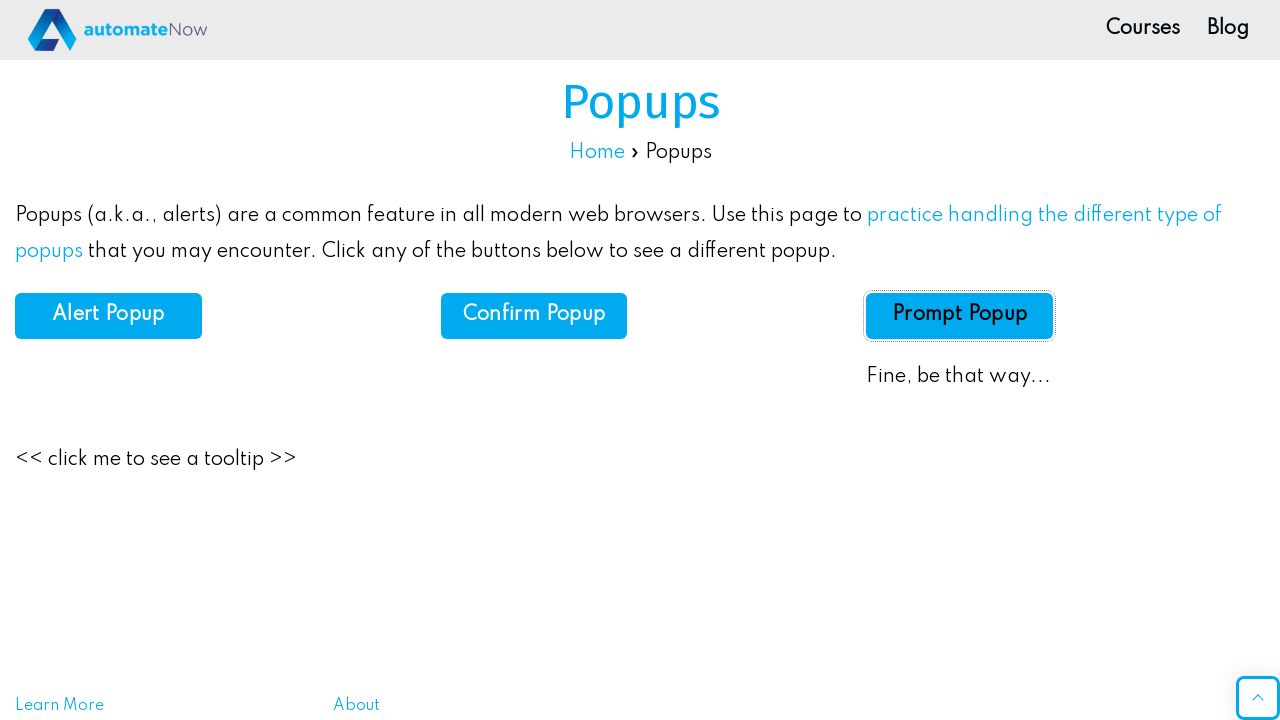

Set prompt value to 'Test' via JavaScript
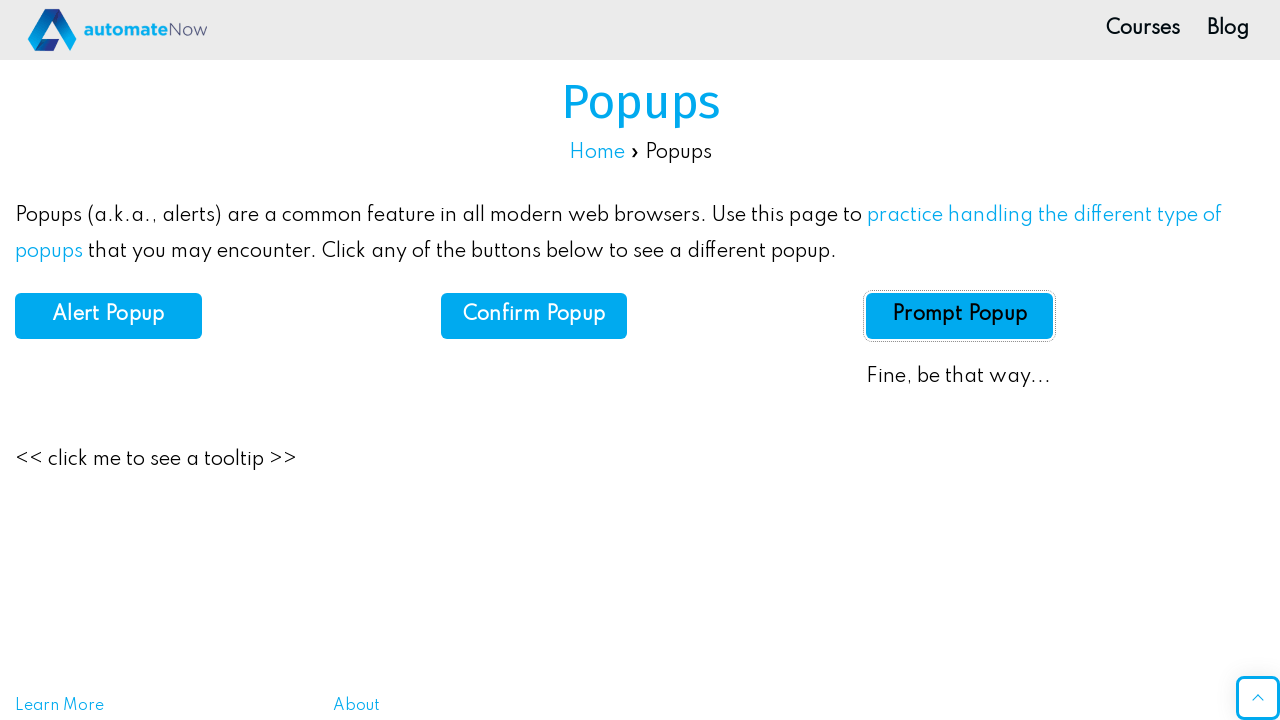

Defined dialog dismiss handler
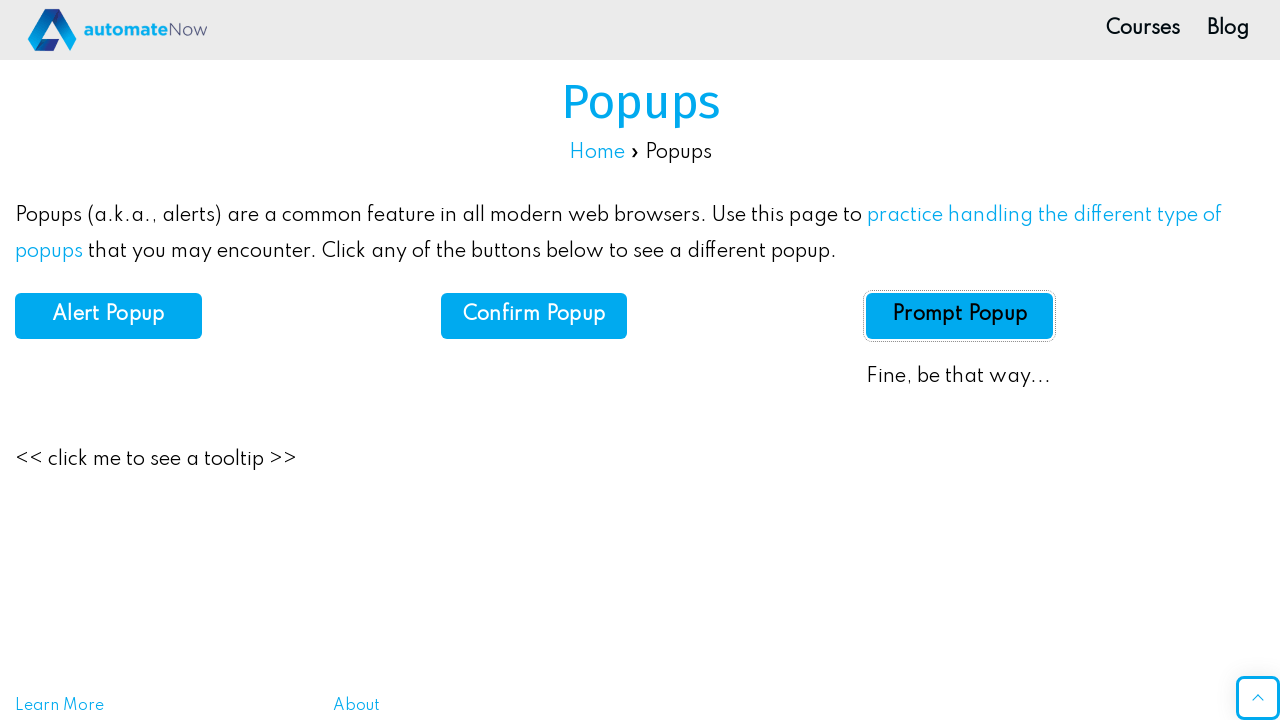

Set up dialog handler to accept prompt with 'Test' or dismiss other dialogs
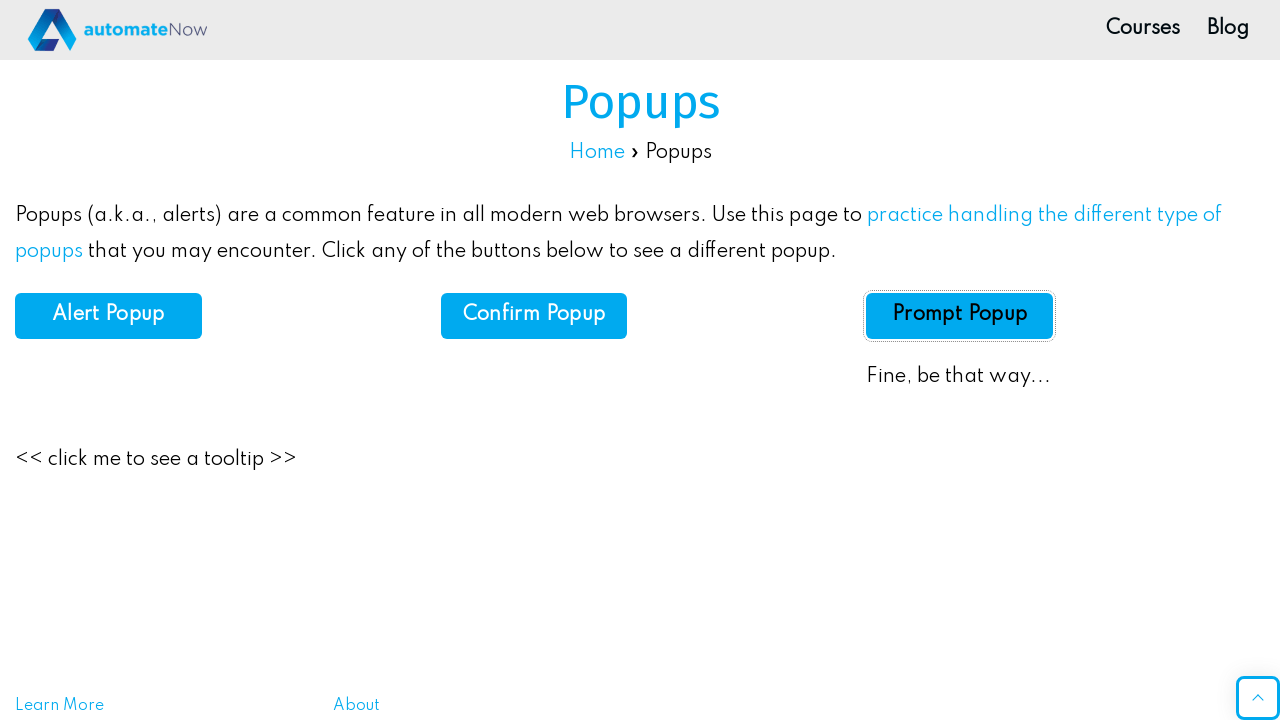

Clicked Prompt Popup button to trigger alert at (960, 315) on xpath=//b[normalize-space()='Prompt Popup']
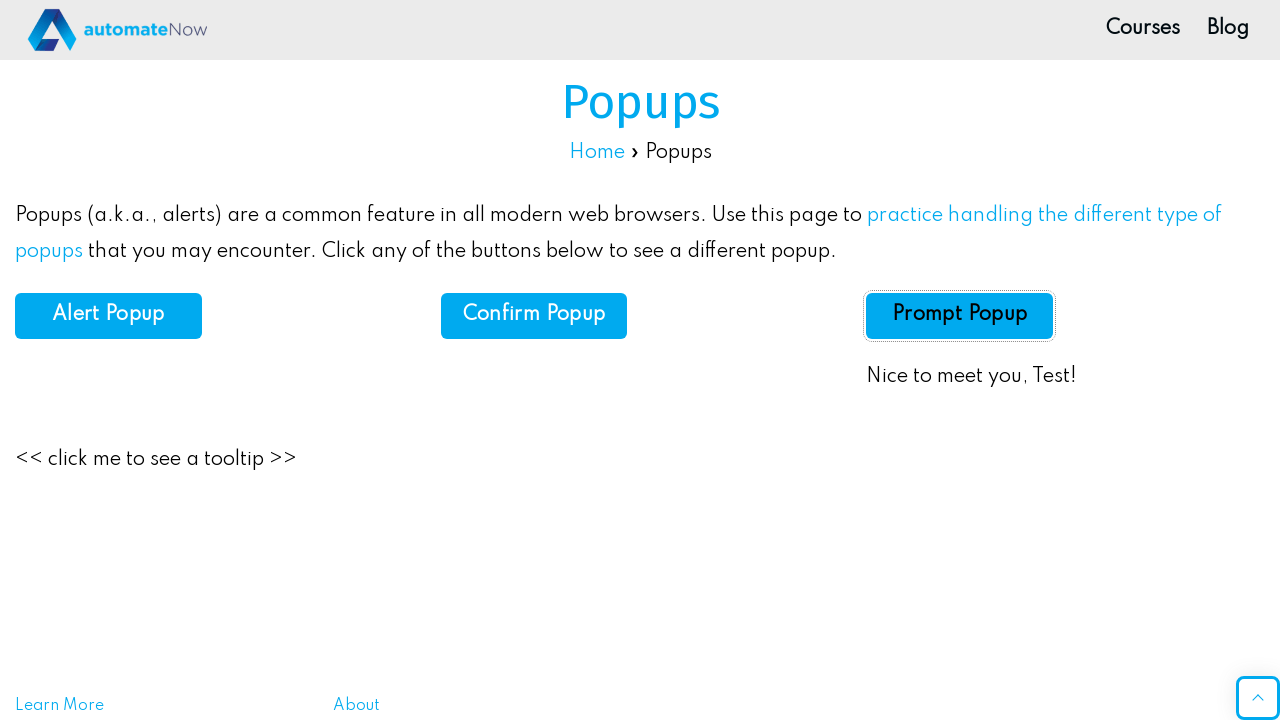

Waited 1000ms for dialog interaction to complete
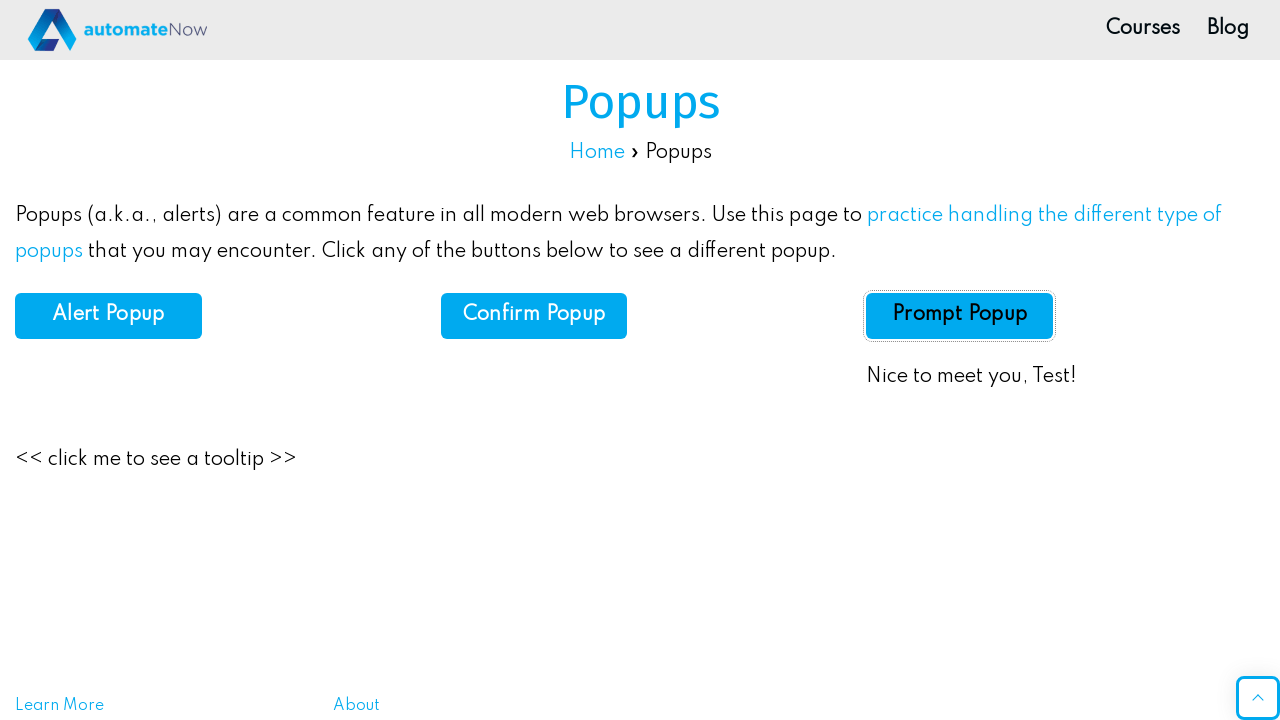

Defined dialog accept handler
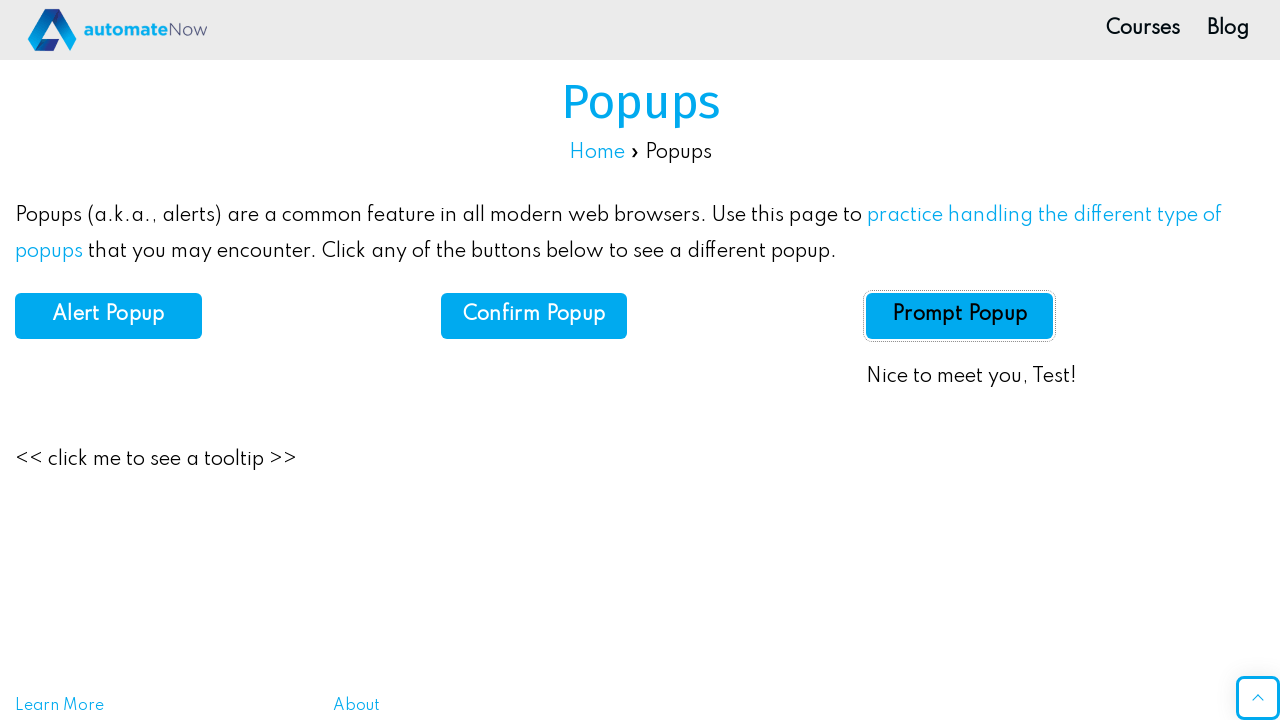

Set up dialog handler to accept next dialog
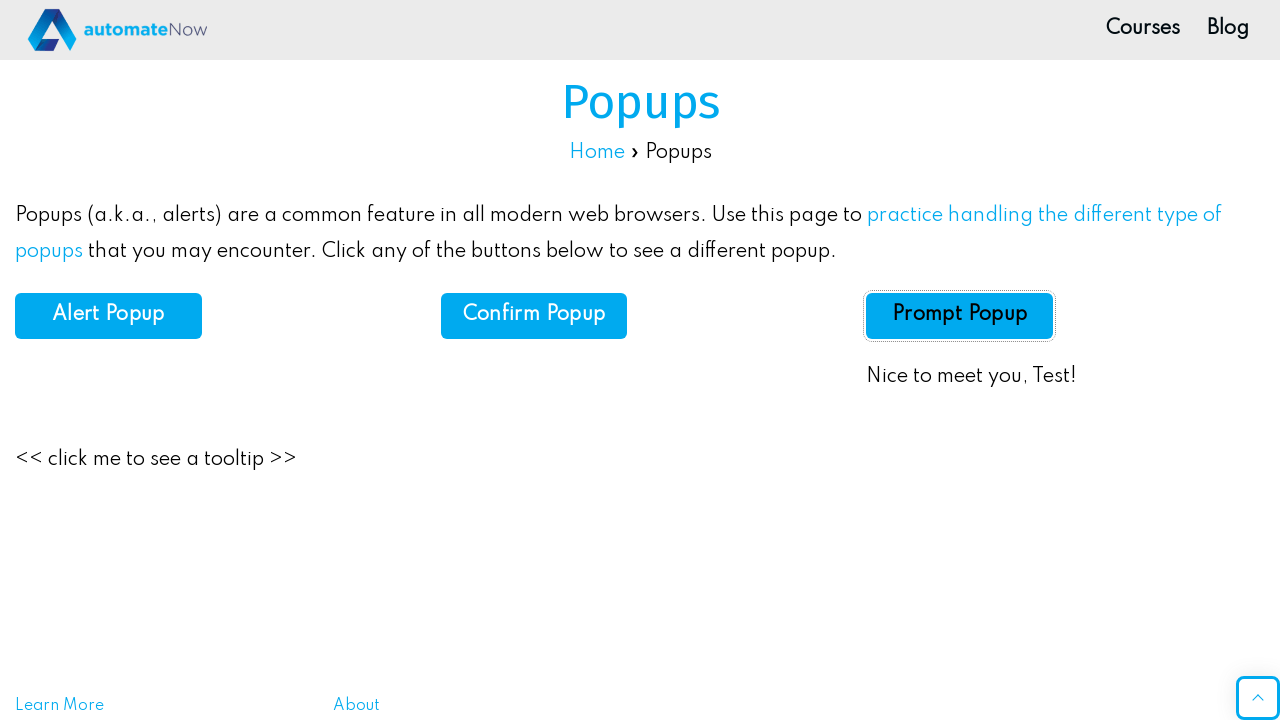

Clicked Prompt Popup button second time to accept alert at (960, 315) on xpath=//b[normalize-space()='Prompt Popup']
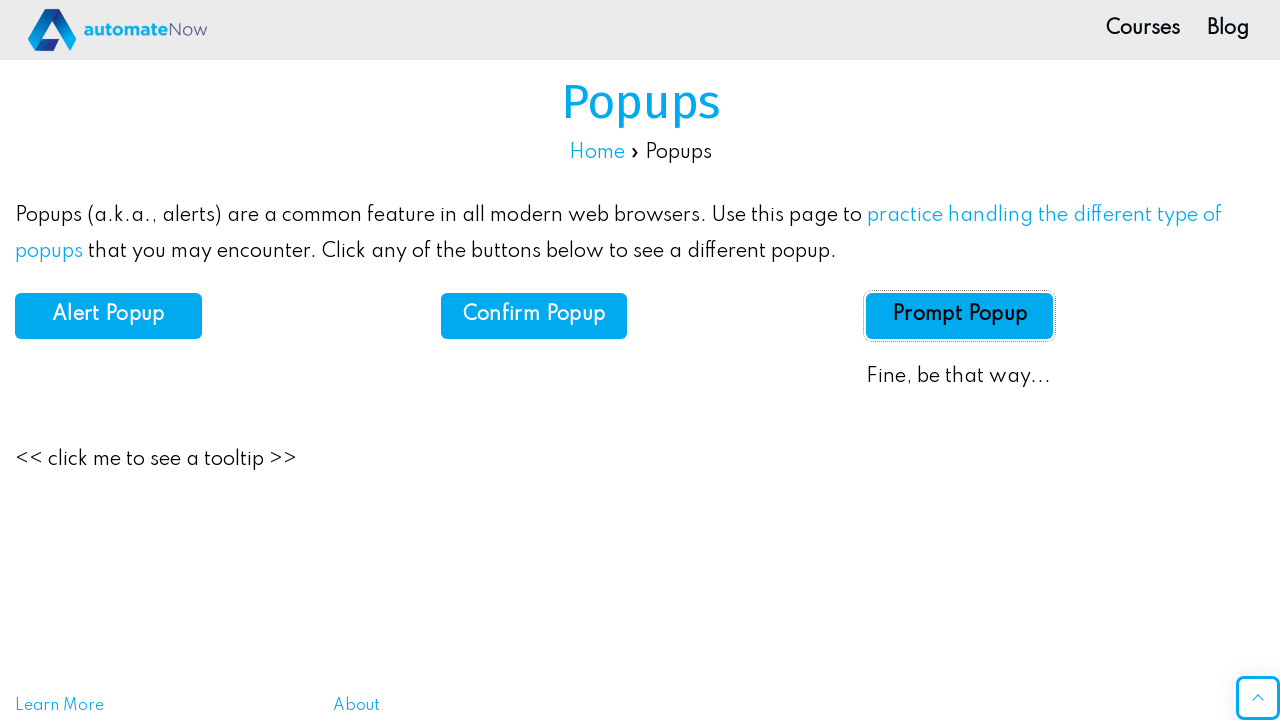

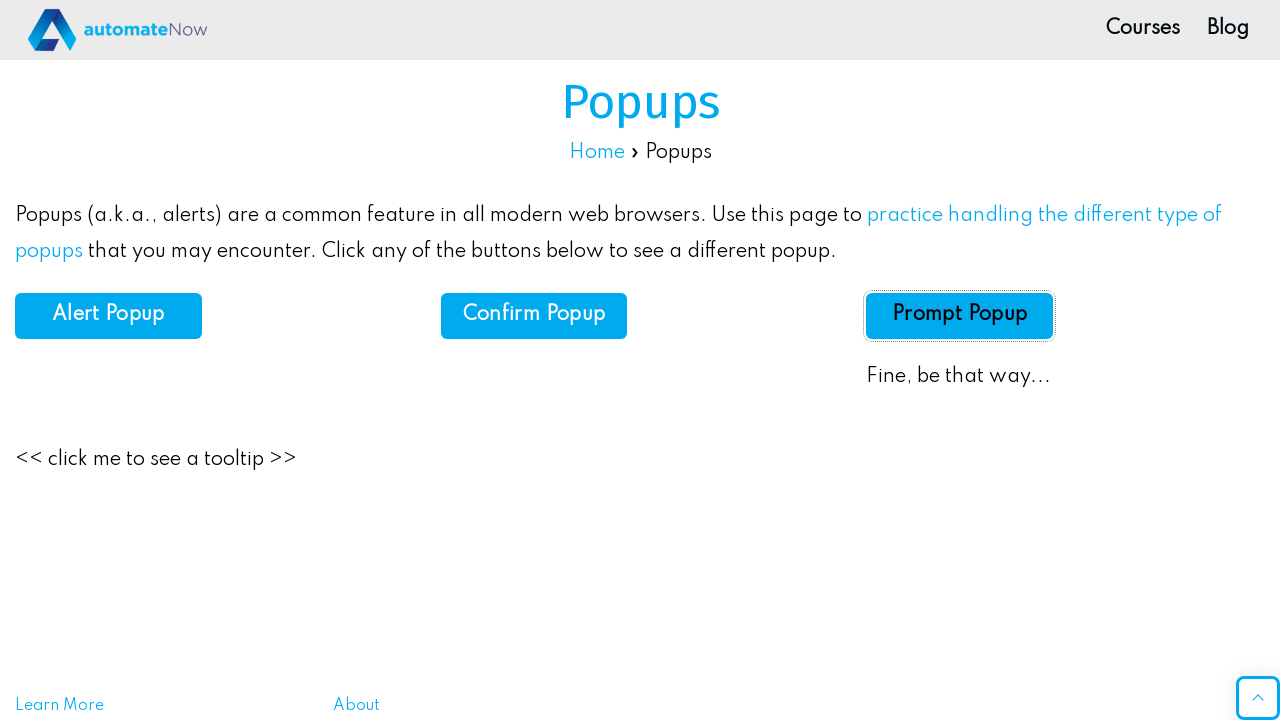